Tests implicit wait functionality by clicking a button that triggers delayed element appearance, then filling a text field that appears after the wait

Starting URL: https://www.hyrtutorials.com/p/waits-demo.html

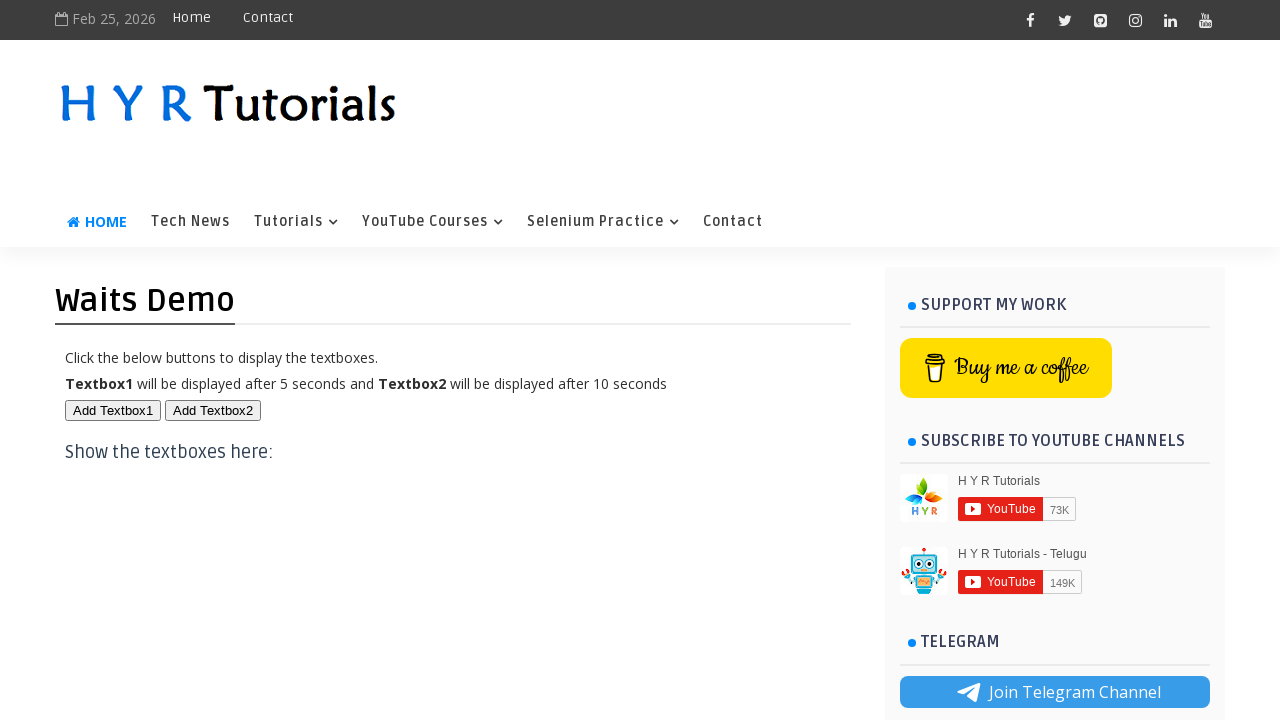

Clicked button that triggers delayed element appearance at (113, 410) on #btn1
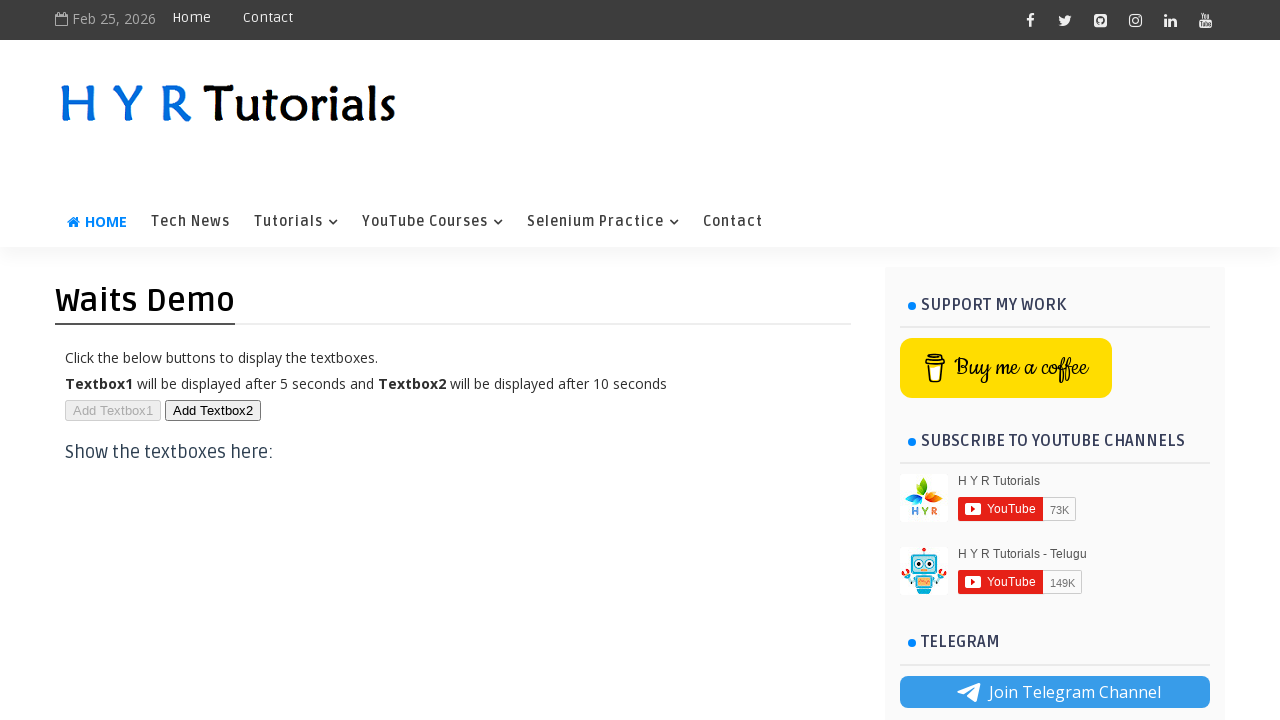

Filled text field with 'Naidu' after implicit wait on #txt1
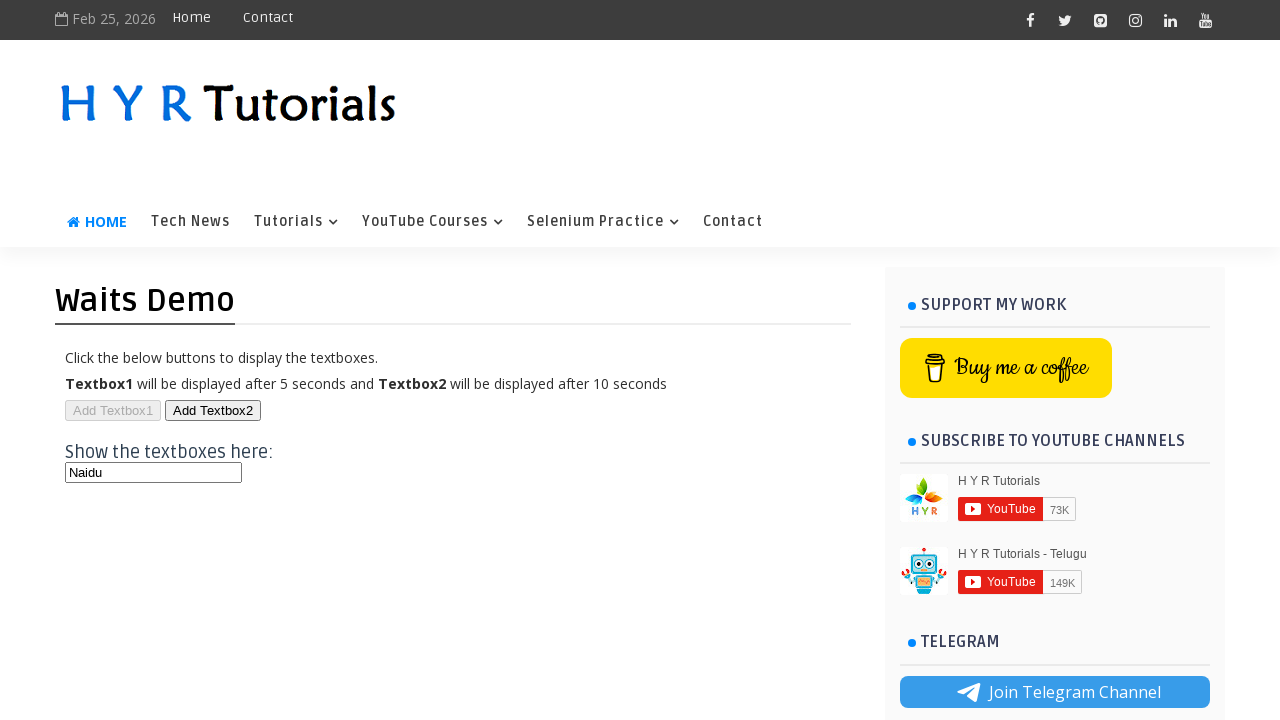

Waited 1 second to ensure text entry completion
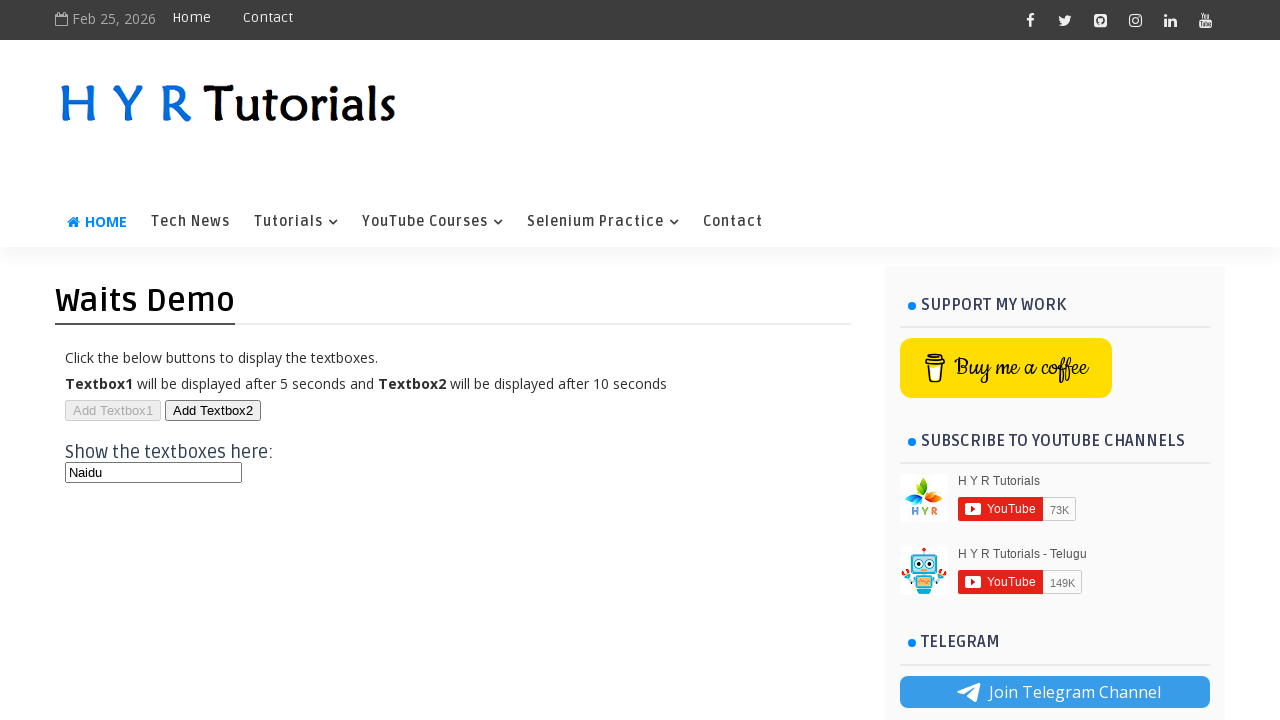

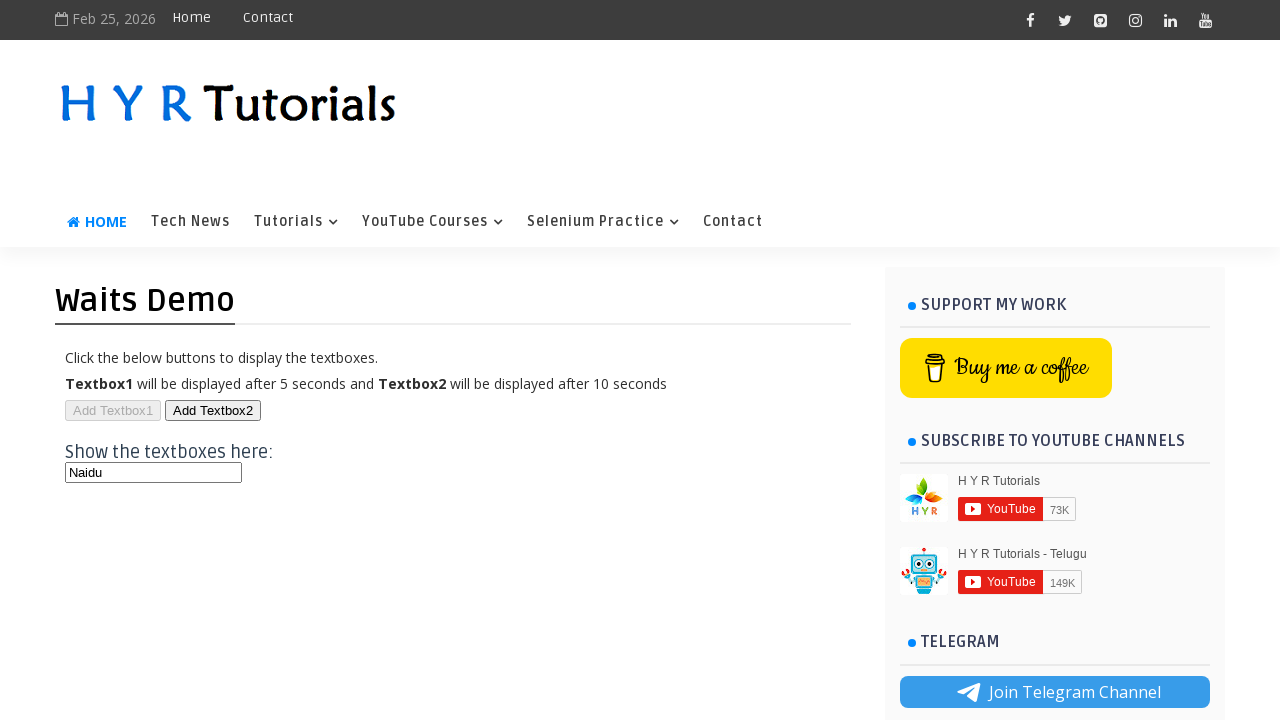